Tests dropdown functionality on a practice website including selecting currency from a static dropdown, incrementing passenger count, and selecting origin/destination from dynamic dropdowns

Starting URL: https://www.rahulshettyacademy.com/dropdownsPractise/

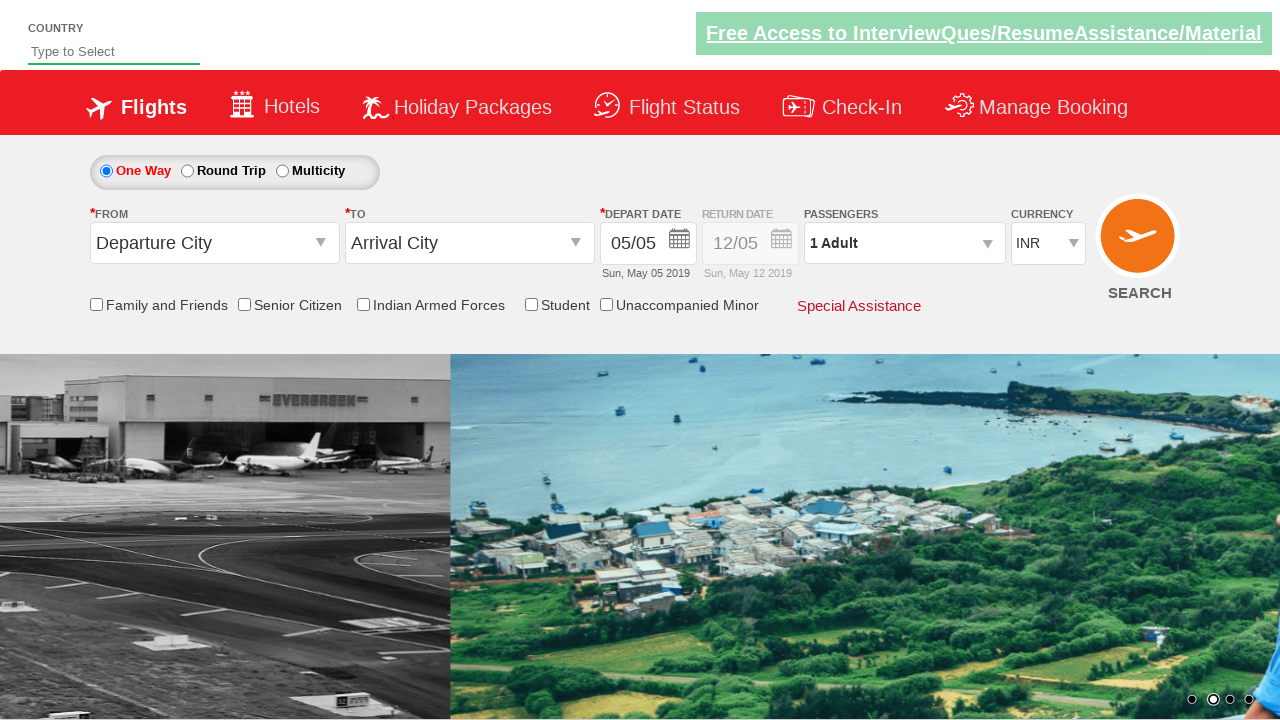

Selected USD from currency dropdown on #ctl00_mainContent_DropDownListCurrency
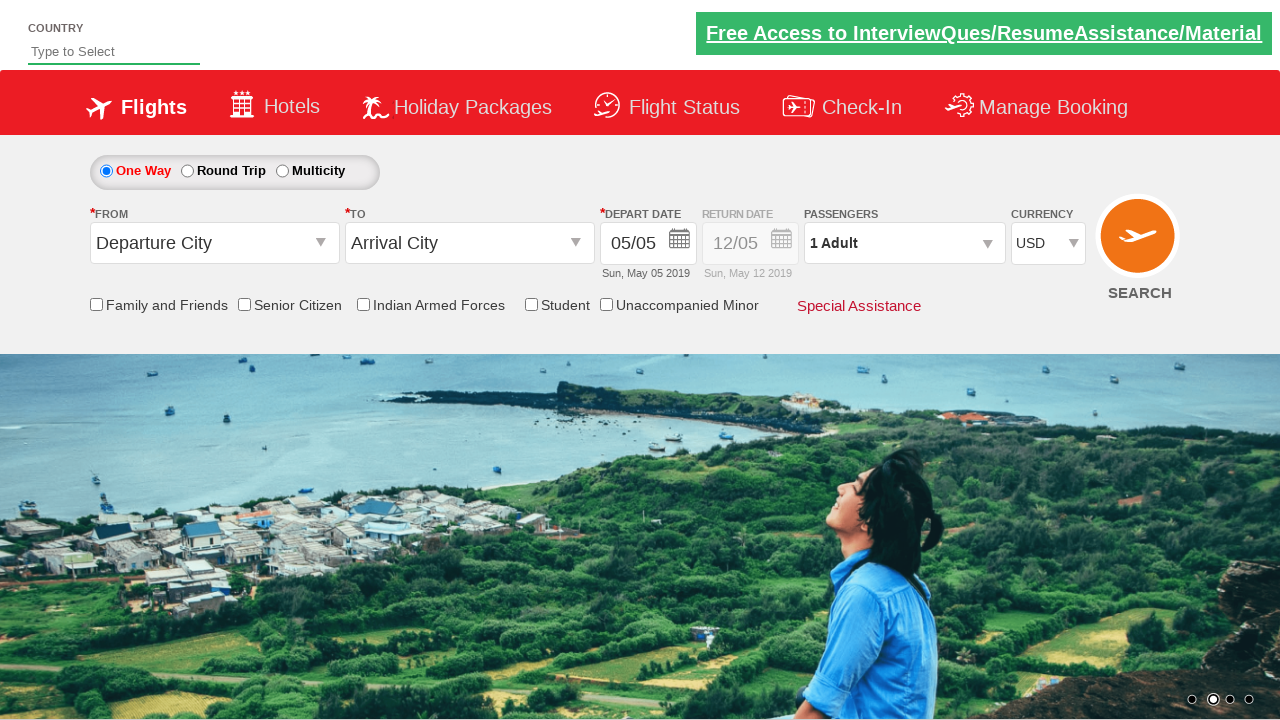

Clicked on passenger info dropdown at (904, 243) on #divpaxinfo
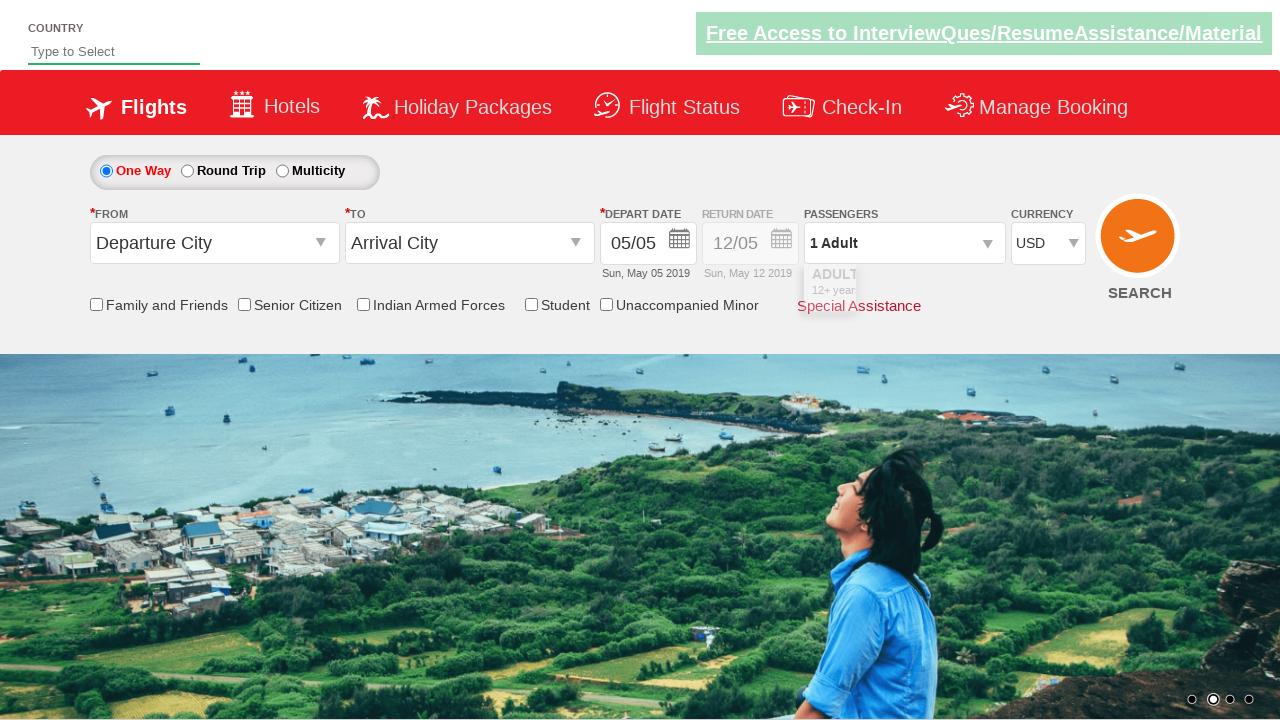

Waited 2 seconds for passenger dropdown to load
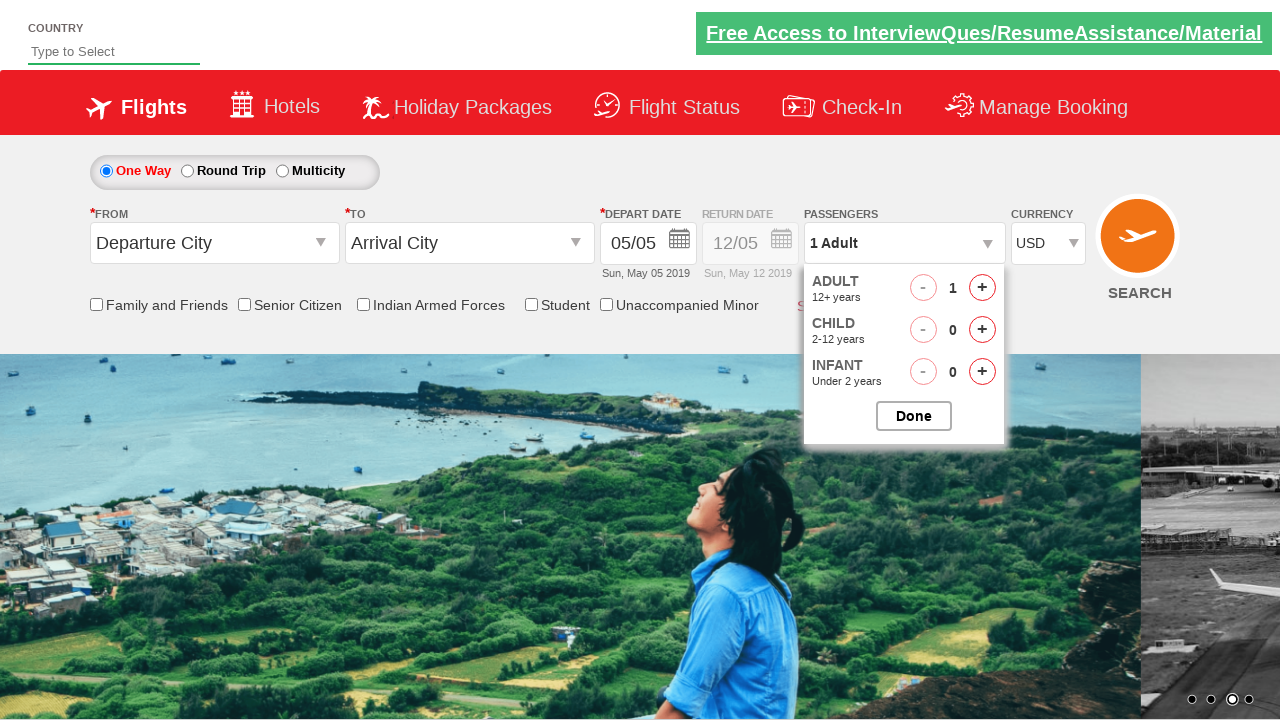

Incremented adult passenger count (iteration 1 of 5) at (982, 288) on #hrefIncAdt
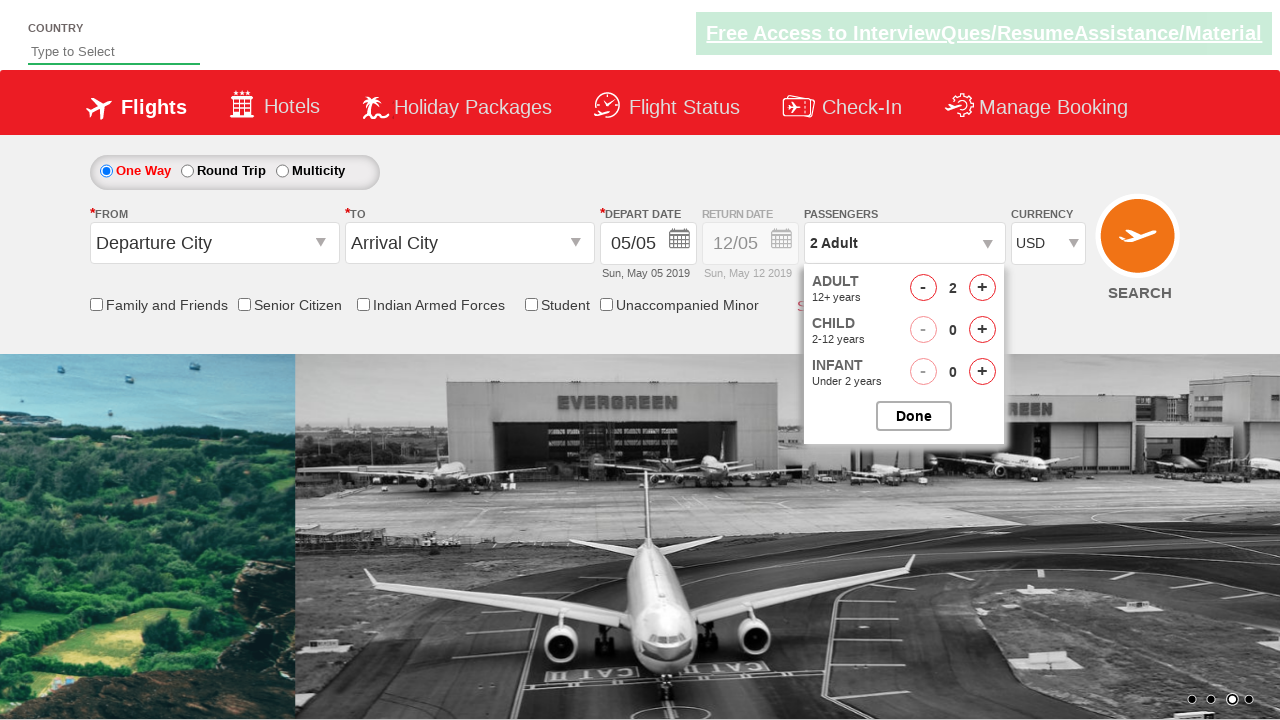

Incremented adult passenger count (iteration 2 of 5) at (982, 288) on #hrefIncAdt
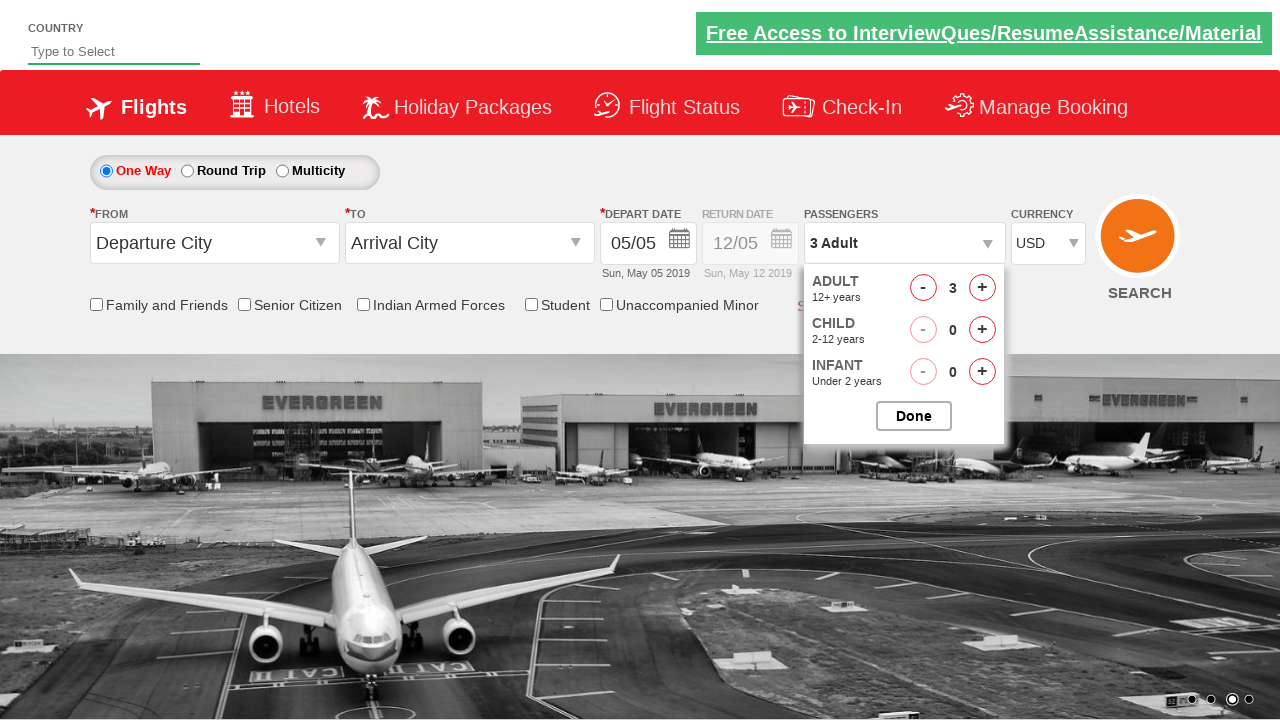

Incremented adult passenger count (iteration 3 of 5) at (982, 288) on #hrefIncAdt
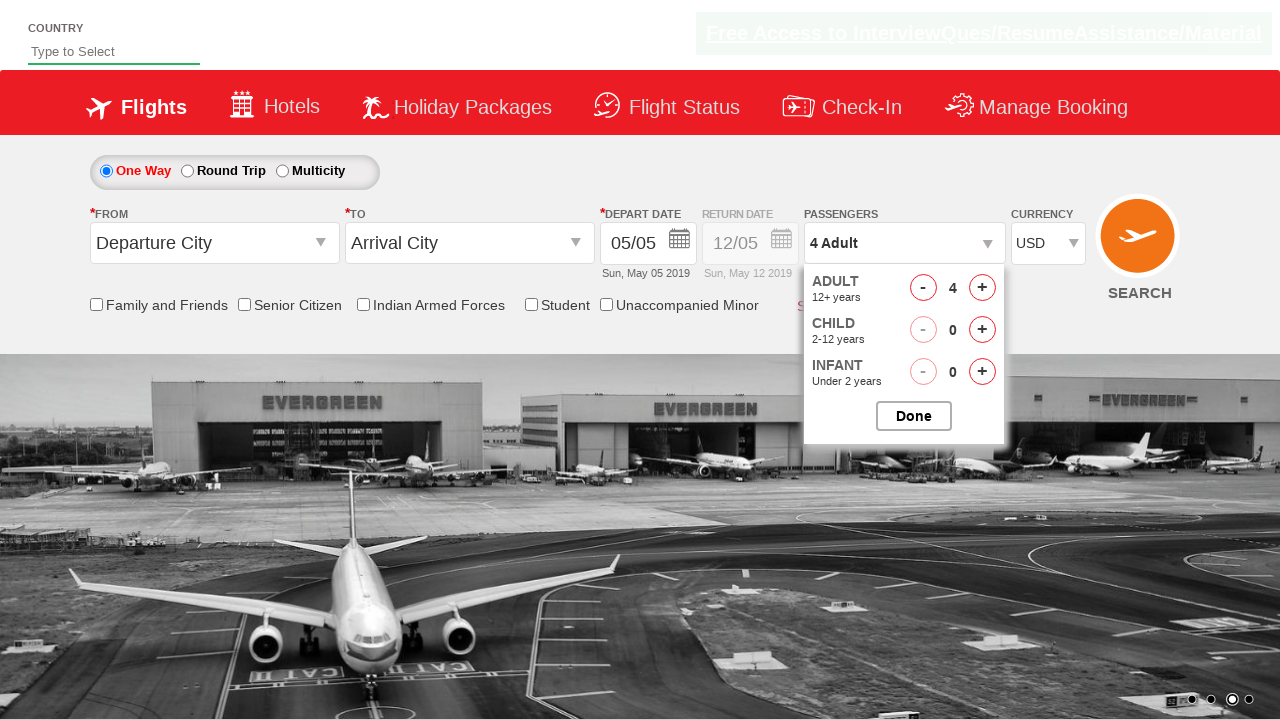

Incremented adult passenger count (iteration 4 of 5) at (982, 288) on #hrefIncAdt
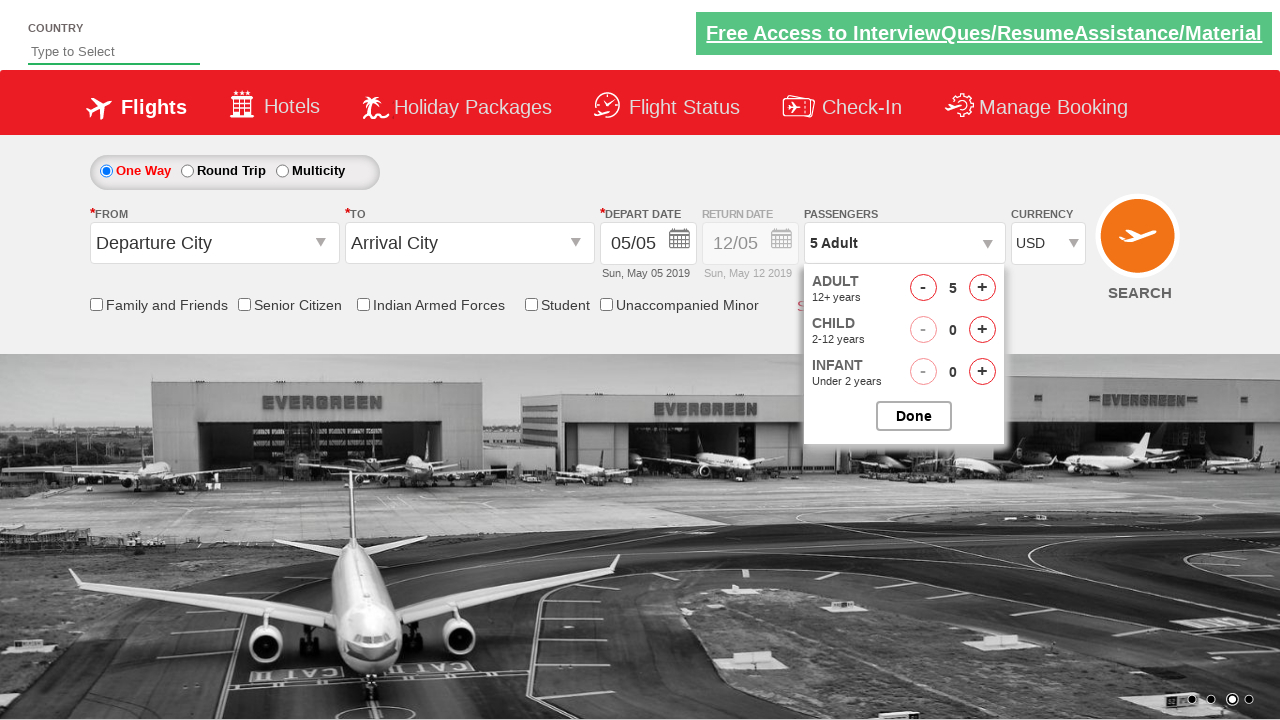

Incremented adult passenger count (iteration 5 of 5) at (982, 288) on #hrefIncAdt
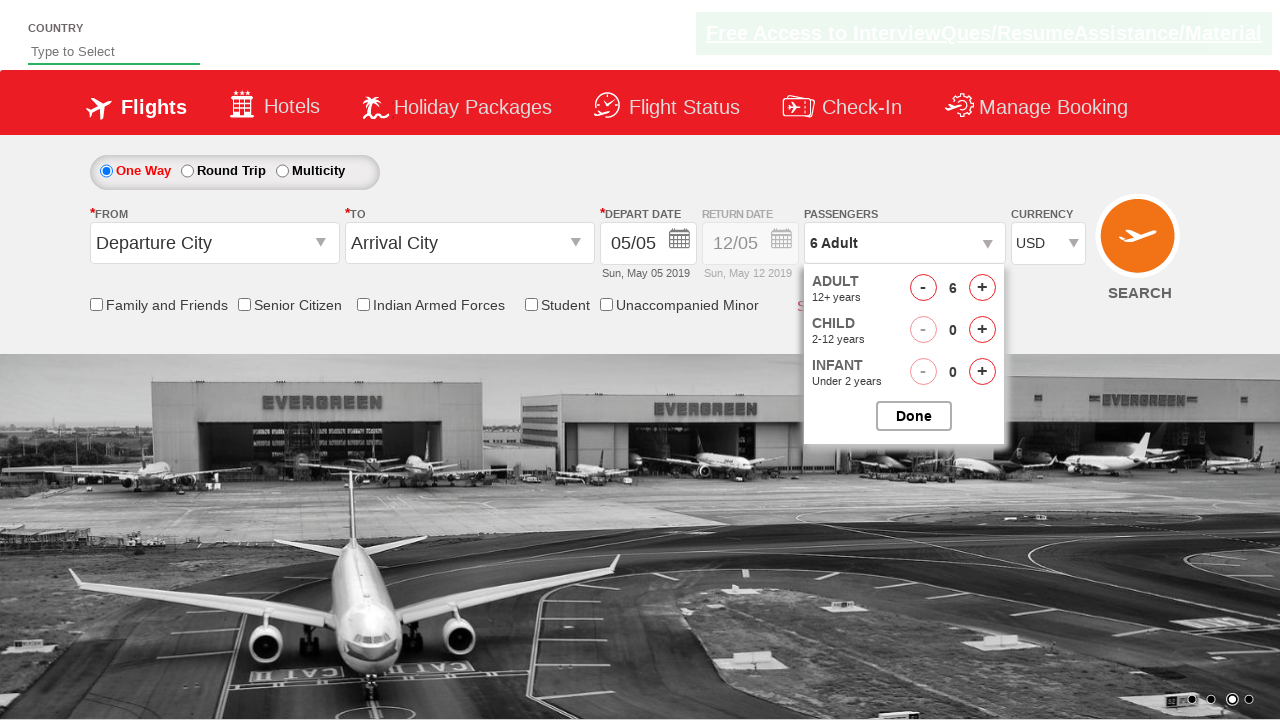

Closed passenger options dropdown at (914, 416) on #btnclosepaxoption
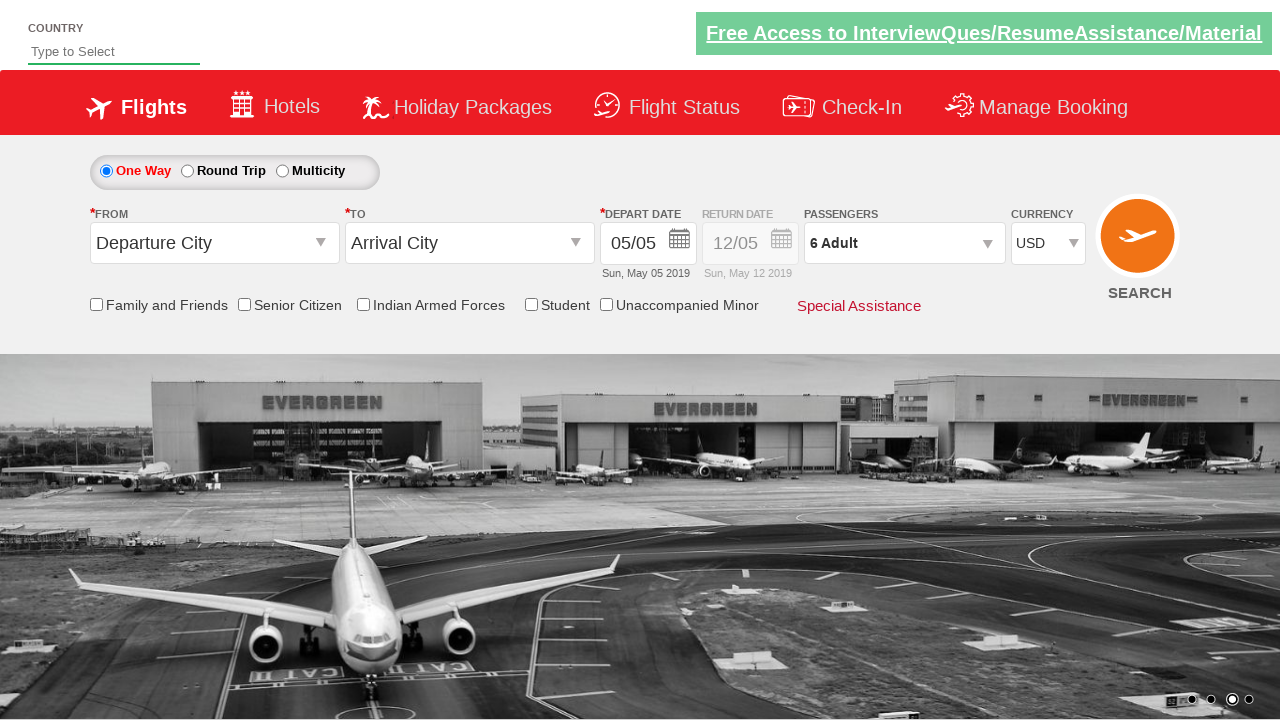

Clicked on origin station dropdown at (214, 243) on #ctl00_mainContent_ddl_originStation1_CTXT
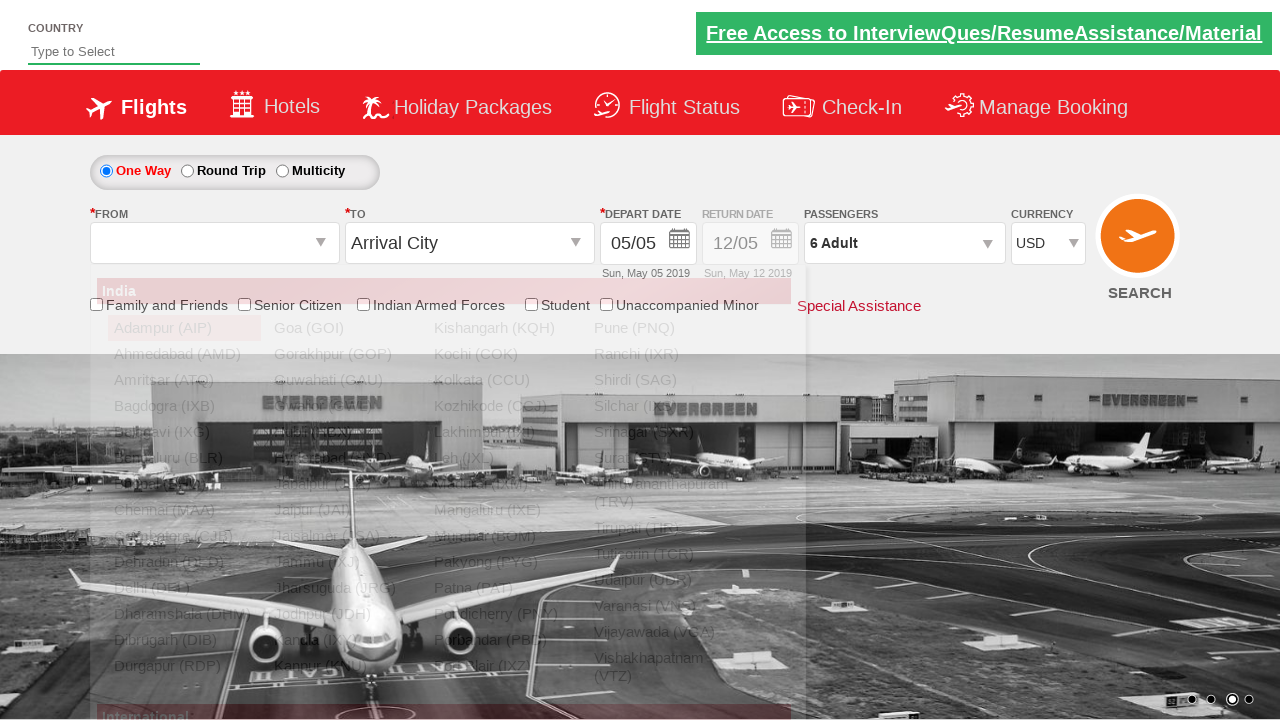

Selected GWL (Gwalior) as origin city at (344, 406) on xpath=//a[@value='GWL']
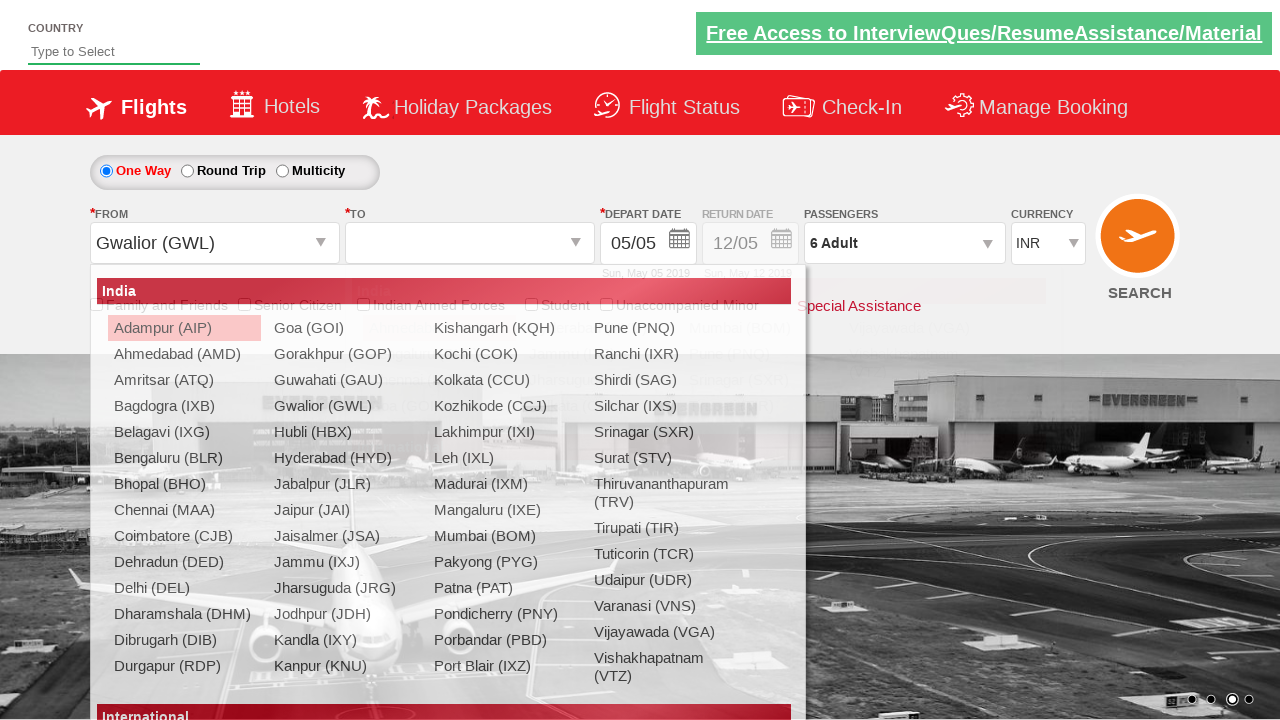

Waited 2 seconds for destination dropdown to load
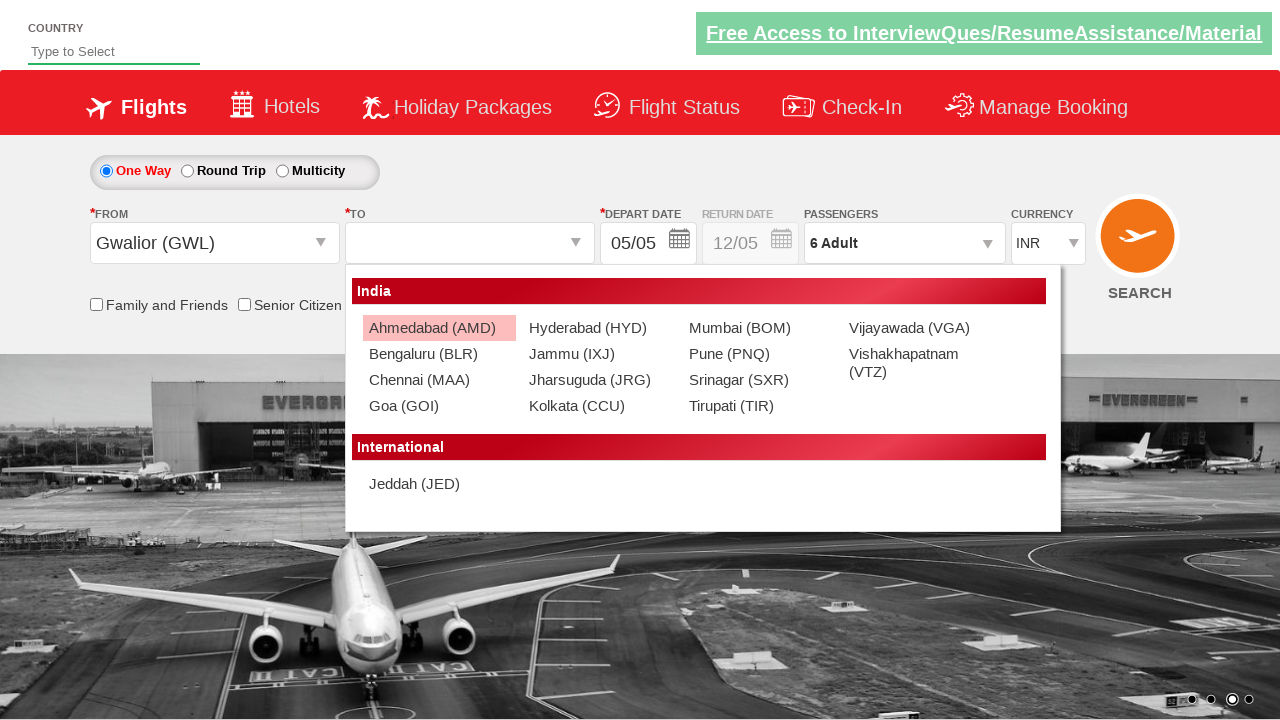

Selected MAA (Chennai) as destination city at (439, 380) on (//a[@value='MAA'])[2]
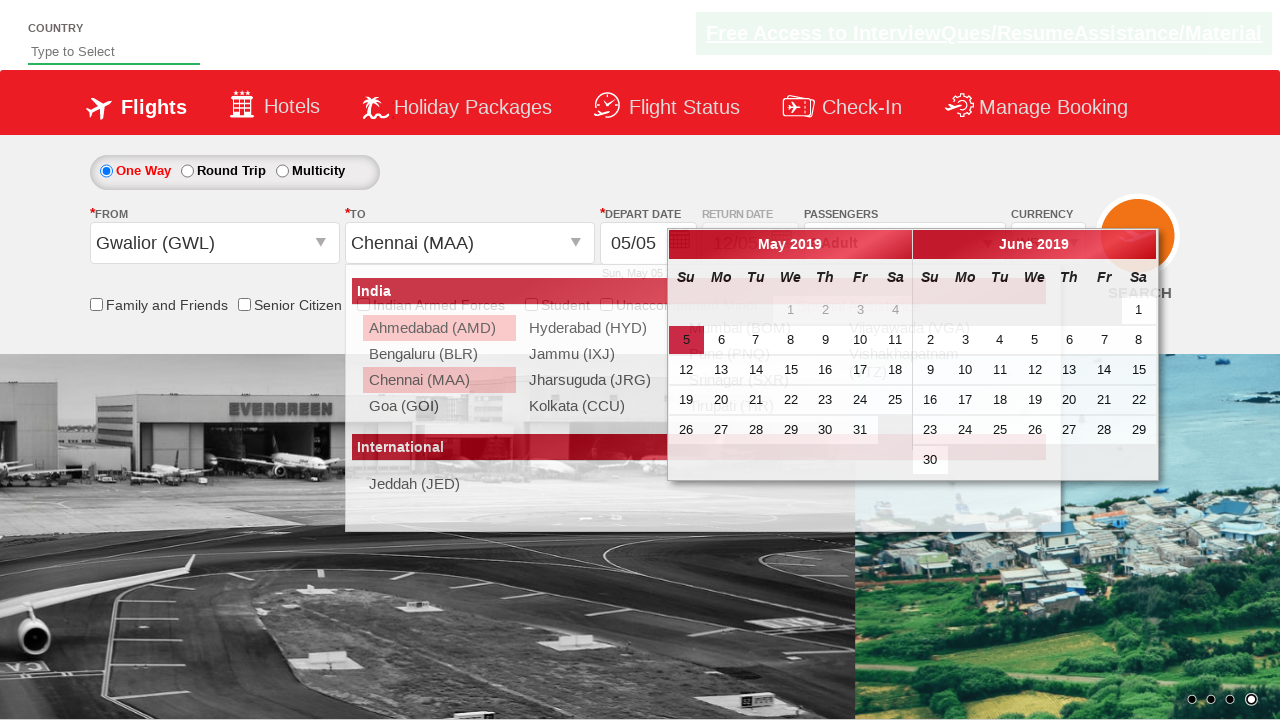

Filled autosuggest field with 'ind' on #autosuggest
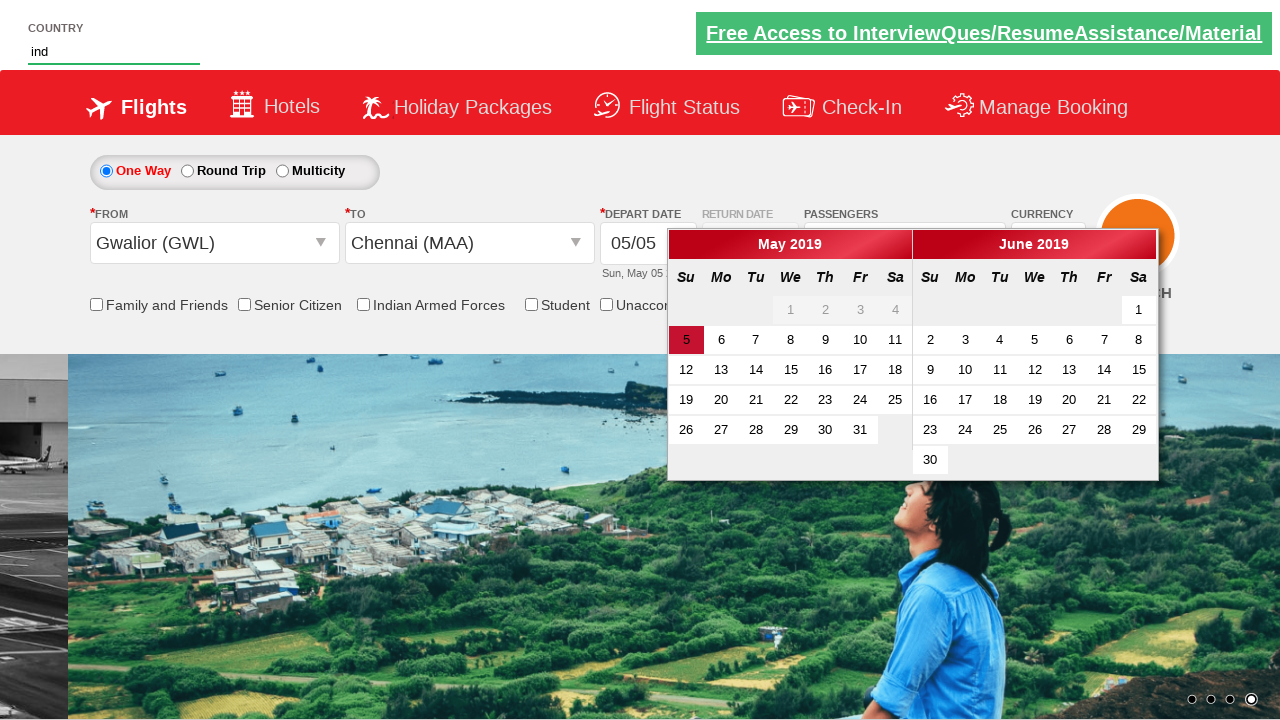

Waited 2 seconds for autosuggest results to load
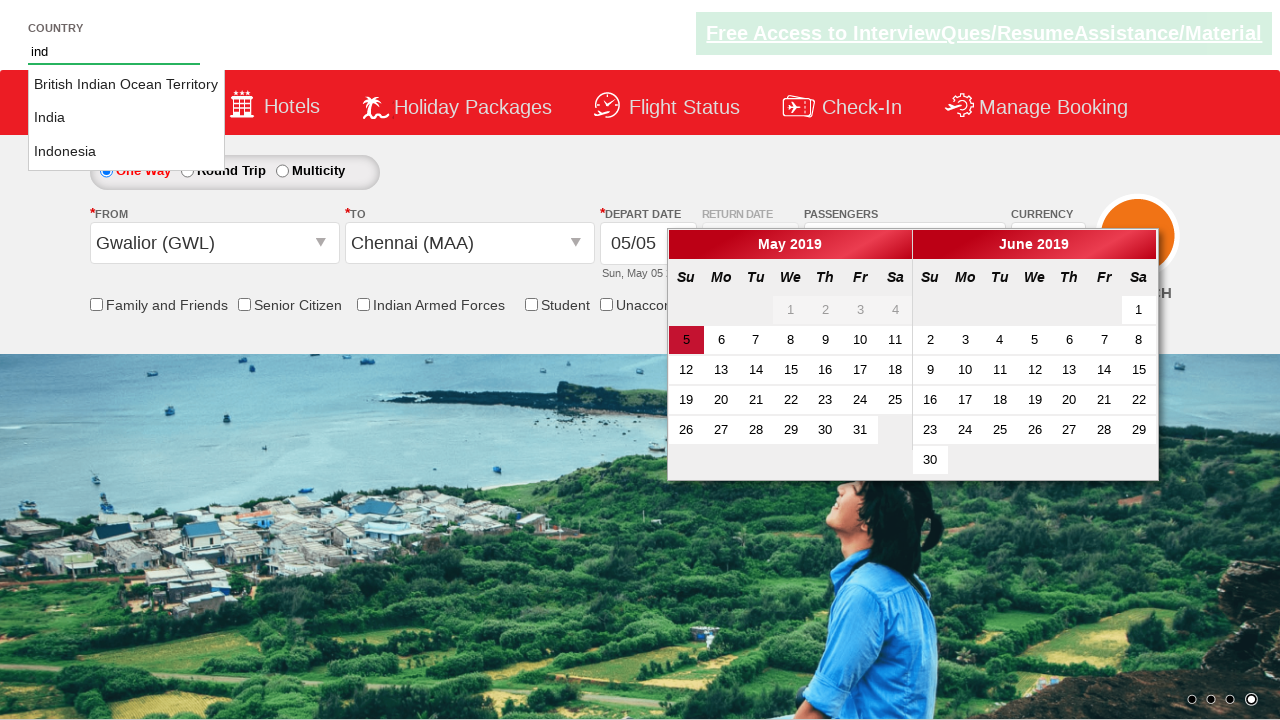

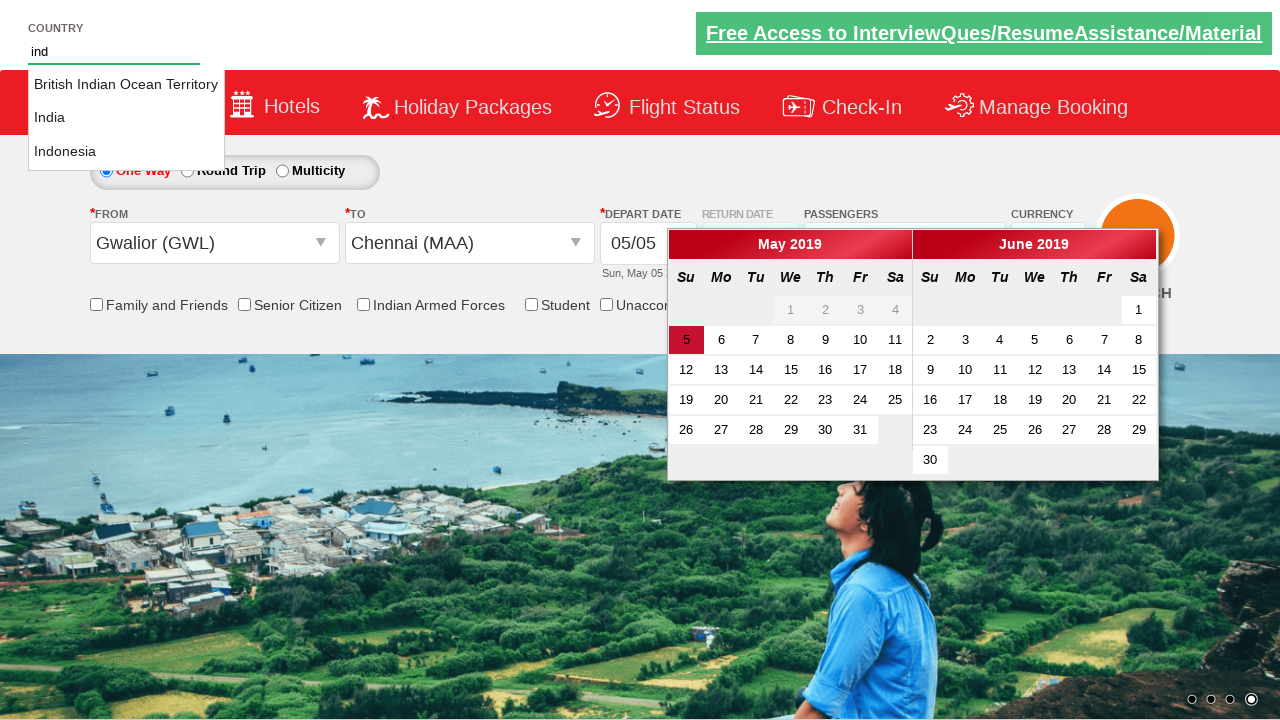